Tests a form interaction by reading a hidden attribute value from an element, calculating a mathematical result, filling in the answer, checking required checkboxes, and submitting the form.

Starting URL: http://suninjuly.github.io/get_attribute.html

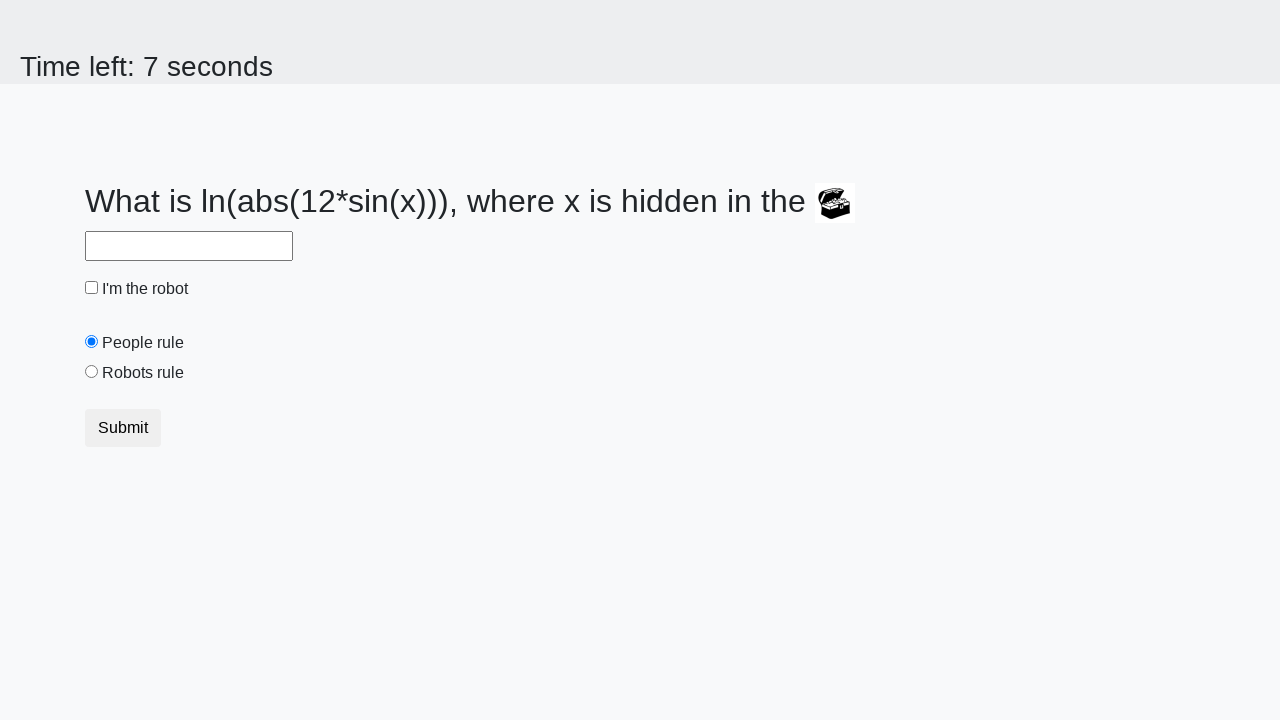

Retrieved 'valuex' attribute from treasure element
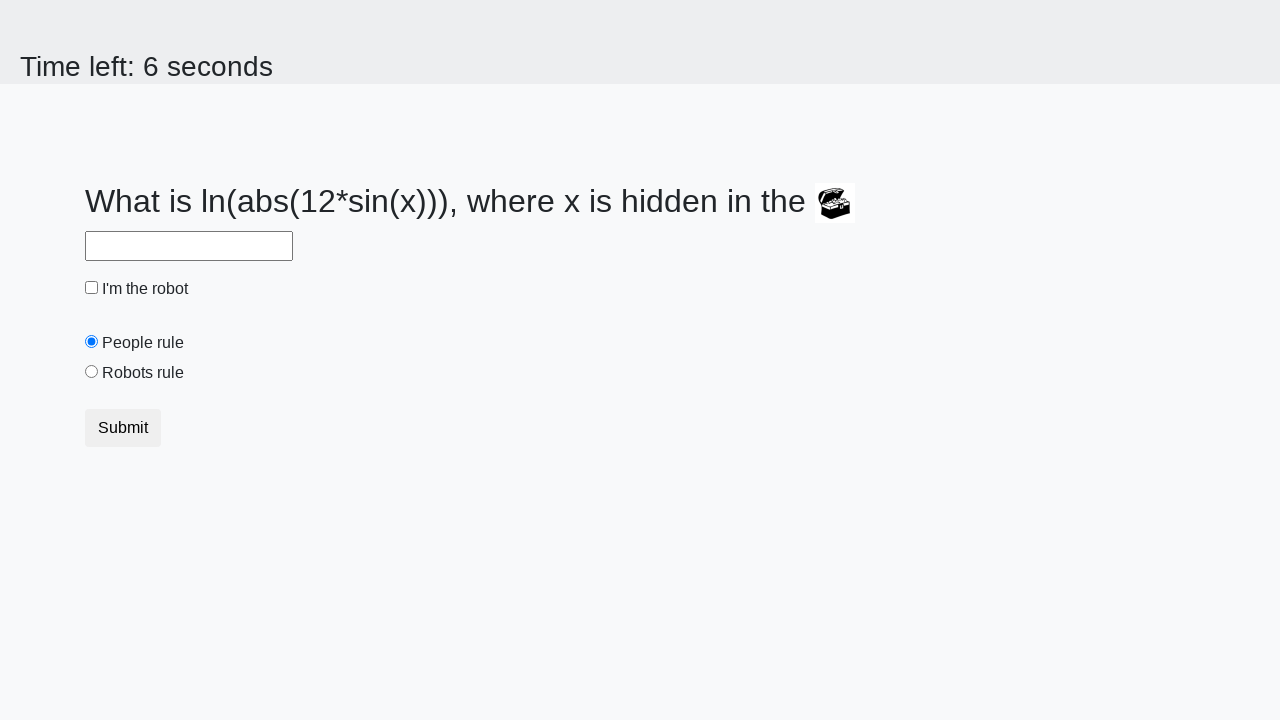

Calculated mathematical result: 2.4571407778363077
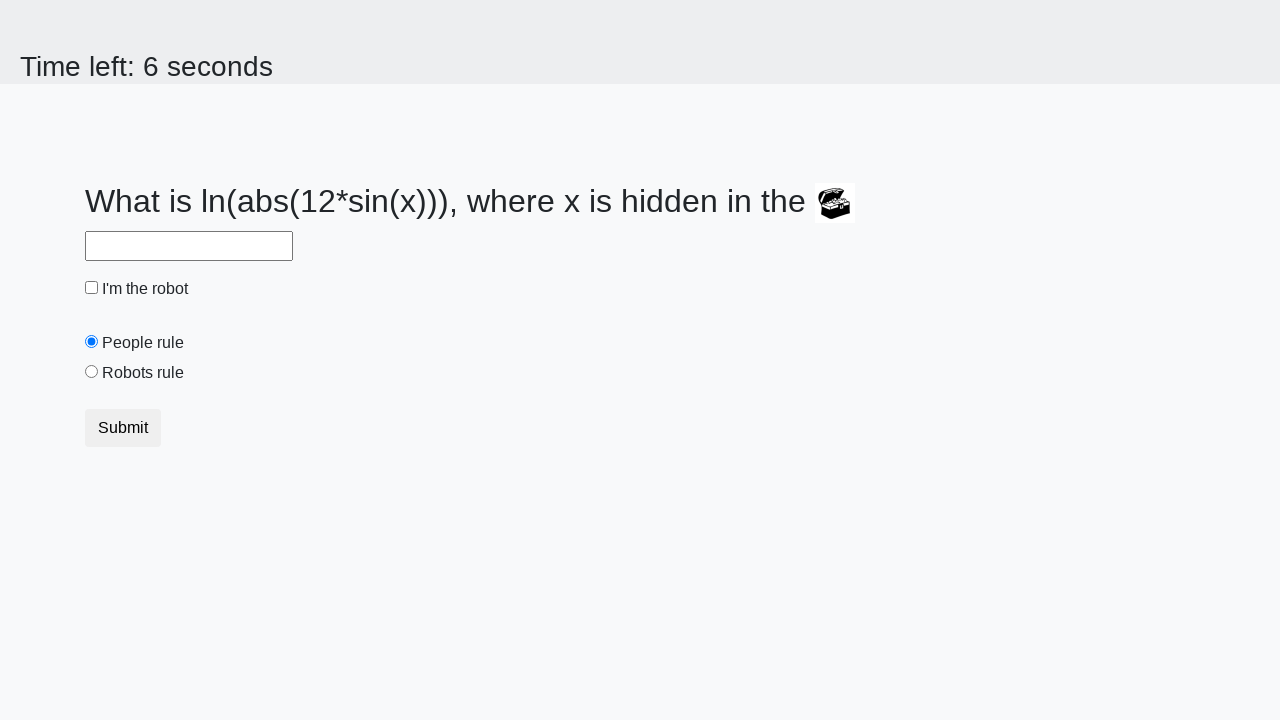

Filled answer field with calculated value on #answer
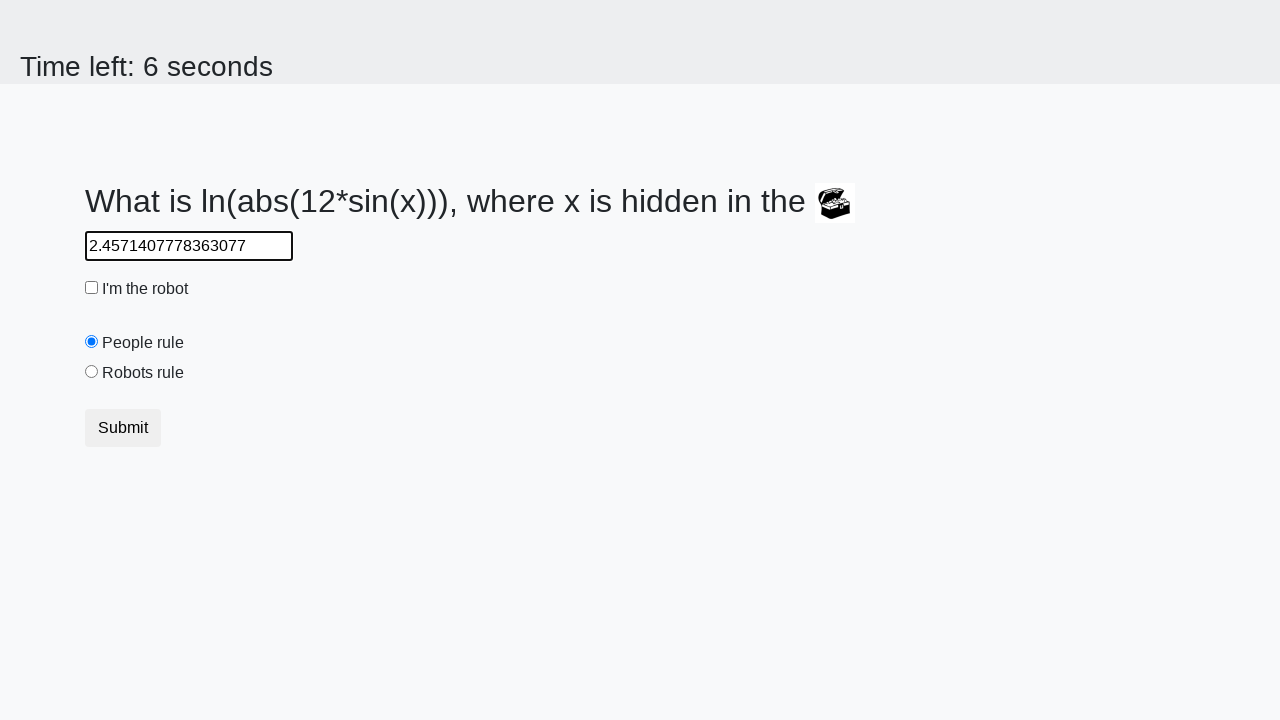

Checked the robot checkbox at (92, 288) on #robotCheckbox
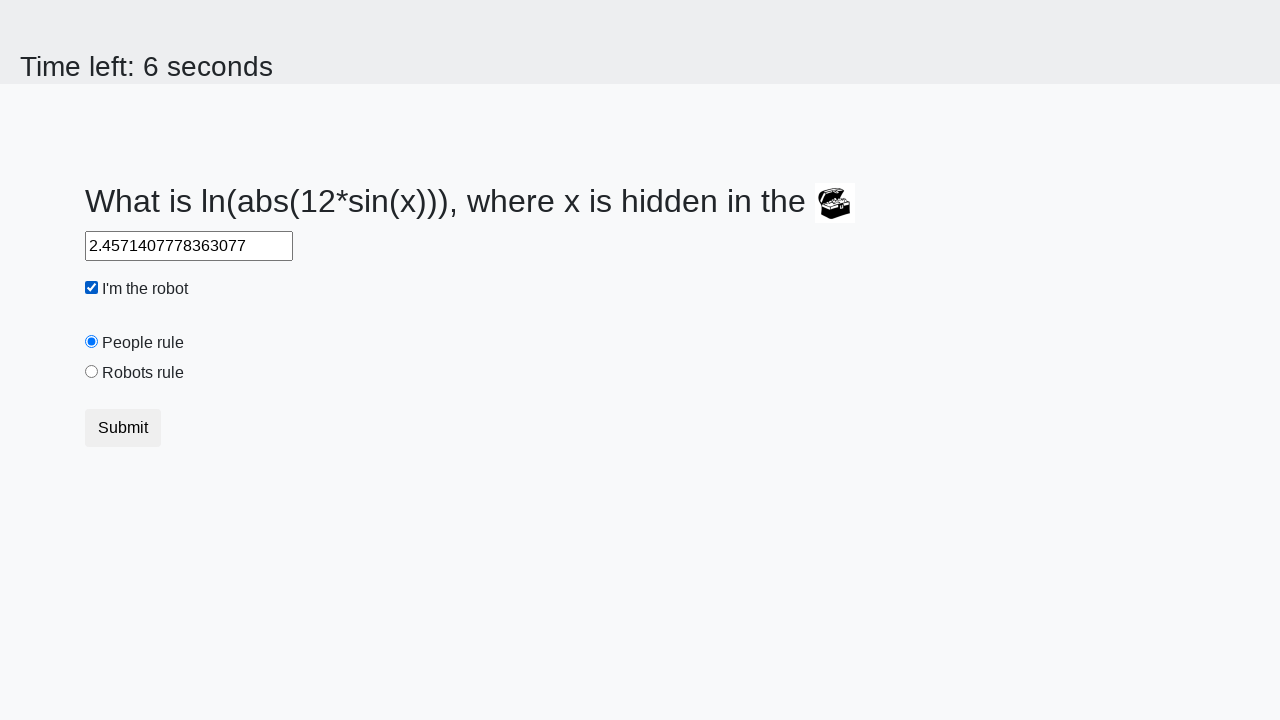

Checked the robots rule checkbox at (92, 372) on #robotsRule
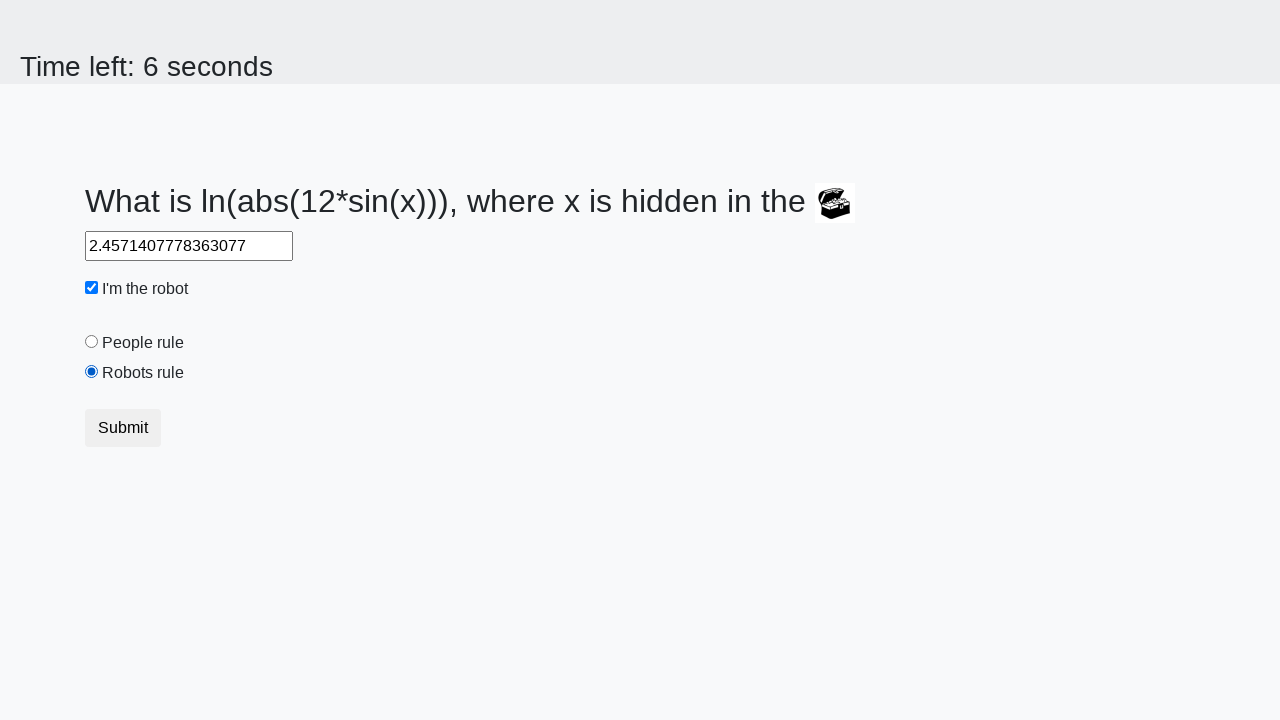

Clicked the submit button to submit the form at (123, 428) on button.btn
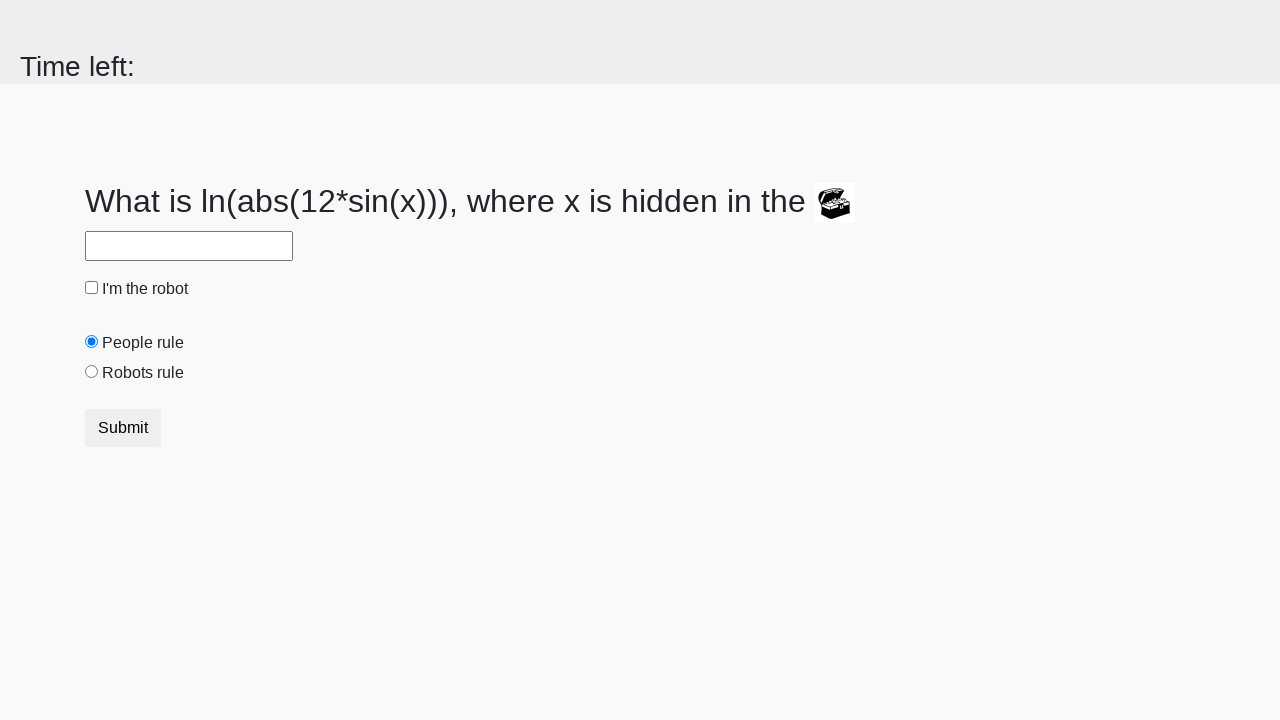

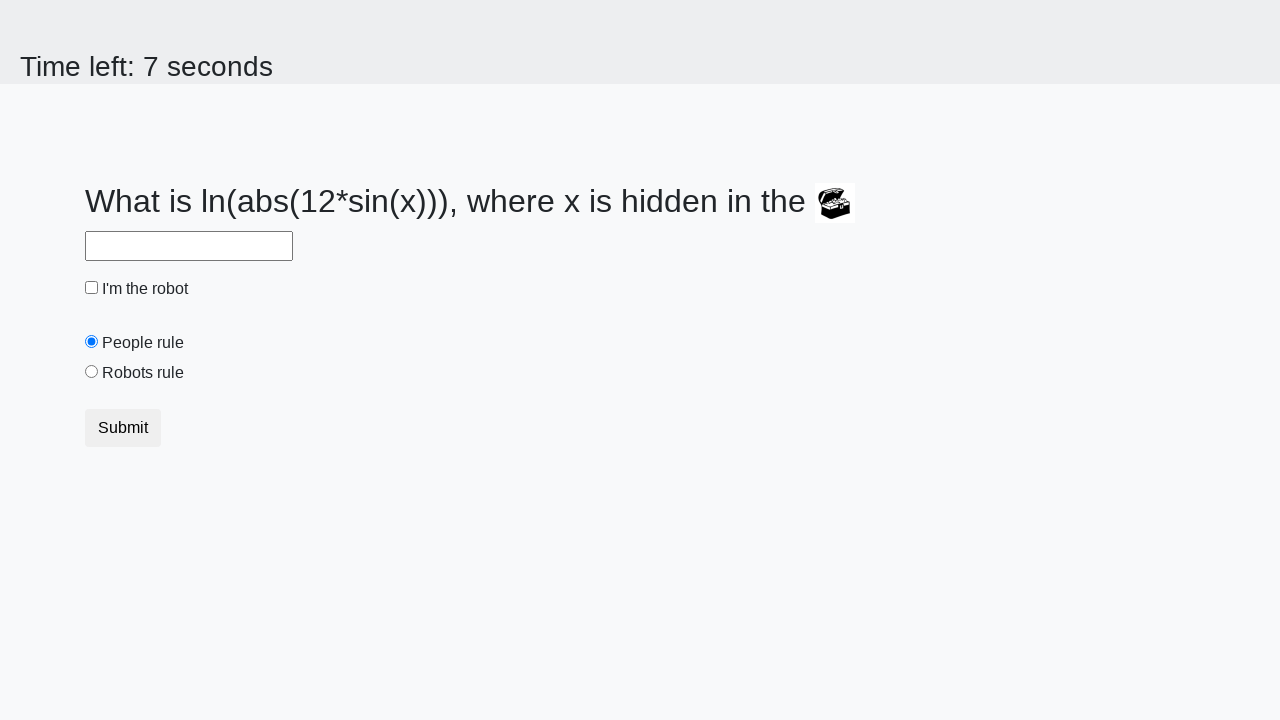